Tests form submission on Angular practice site by filling various form fields using special locators and navigating to the shop page

Starting URL: https://rahulshettyacademy.com/angularpractice

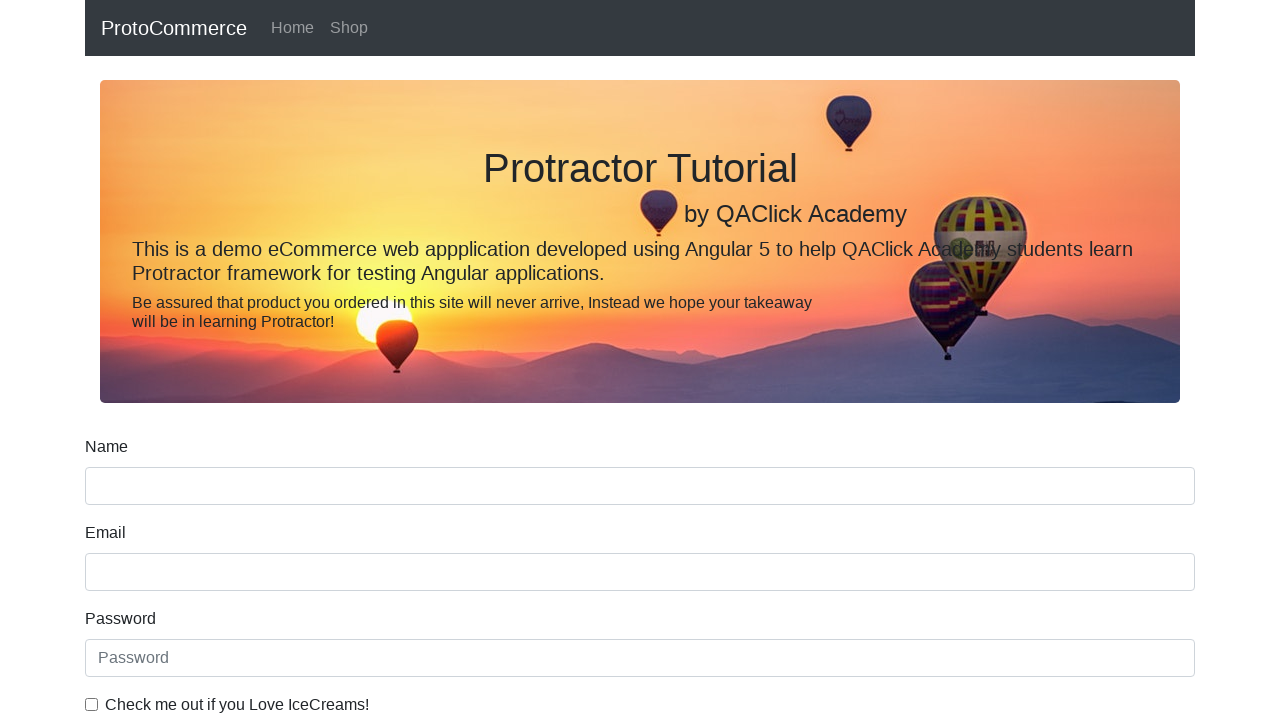

Checked ice cream checkbox at (92, 704) on internal:label="Check me out if you Love IceCreams!"i
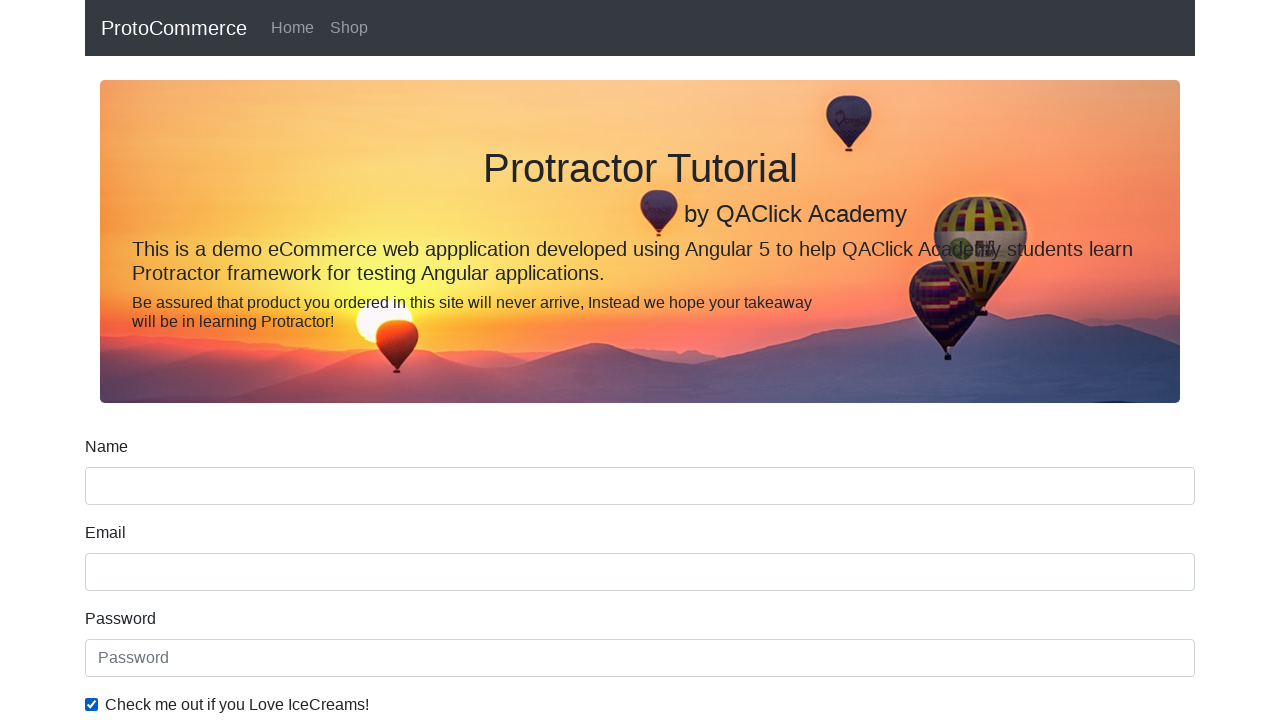

Checked employed status at (326, 360) on internal:label="Employed"i
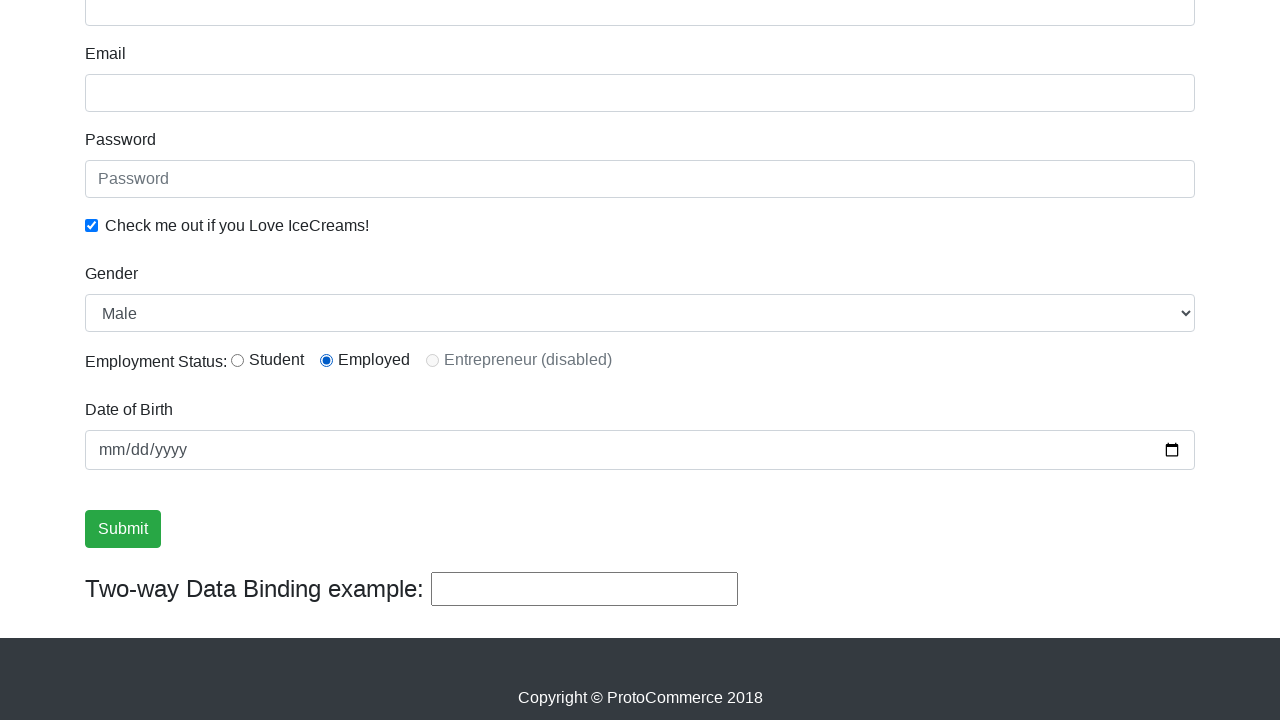

Selected Female as gender on internal:label="Gender"i
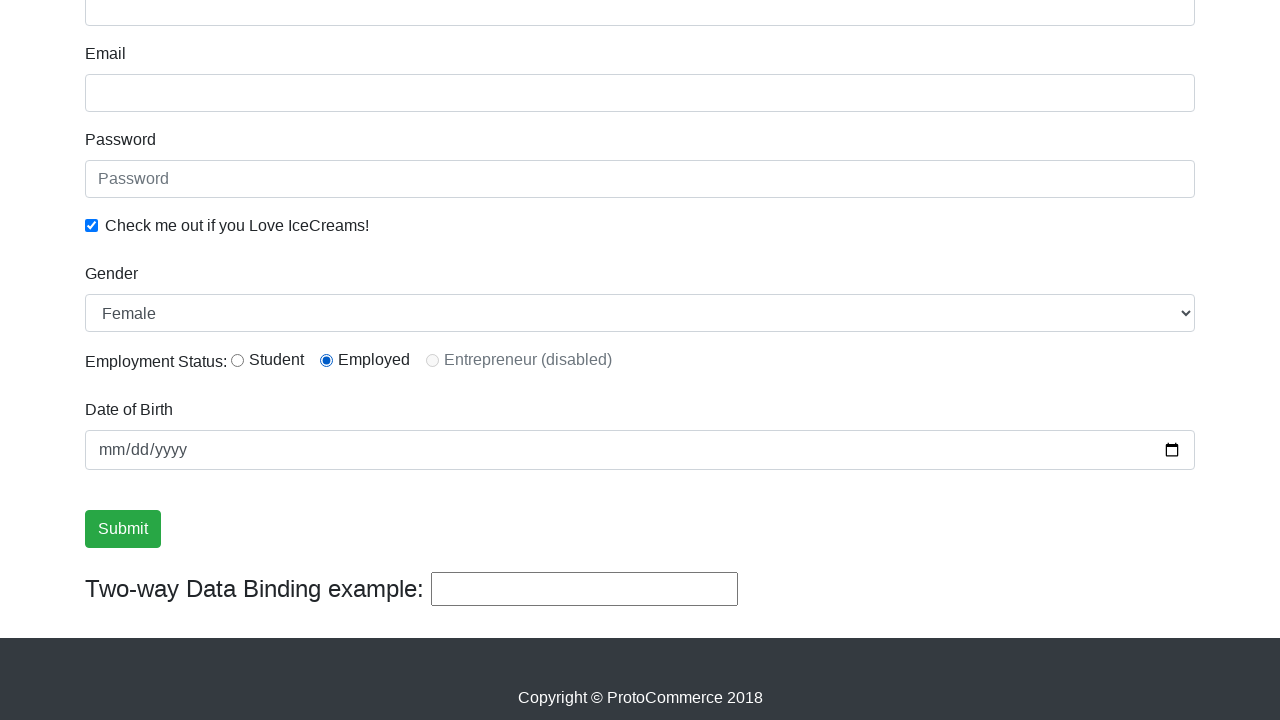

Filled password field with 'abc123' on internal:attr=[placeholder="Password"i]
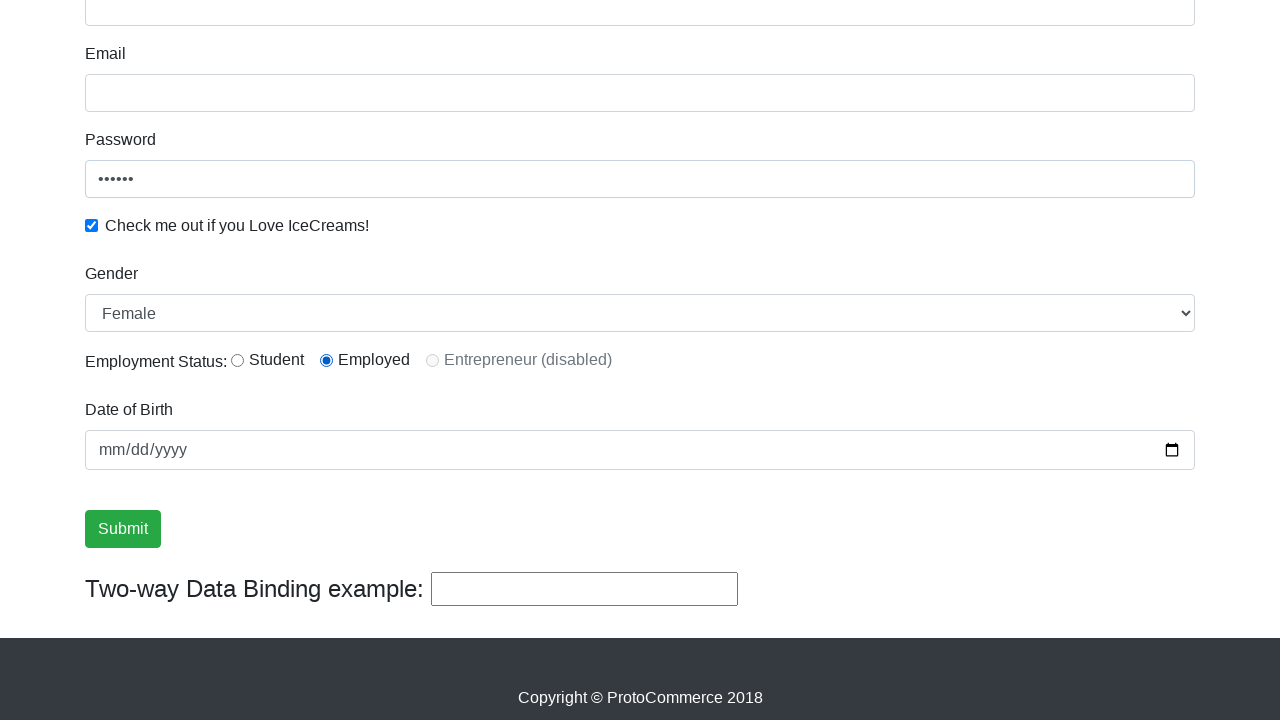

Clicked submit button to submit form at (123, 529) on internal:role=button[name="submit"i]
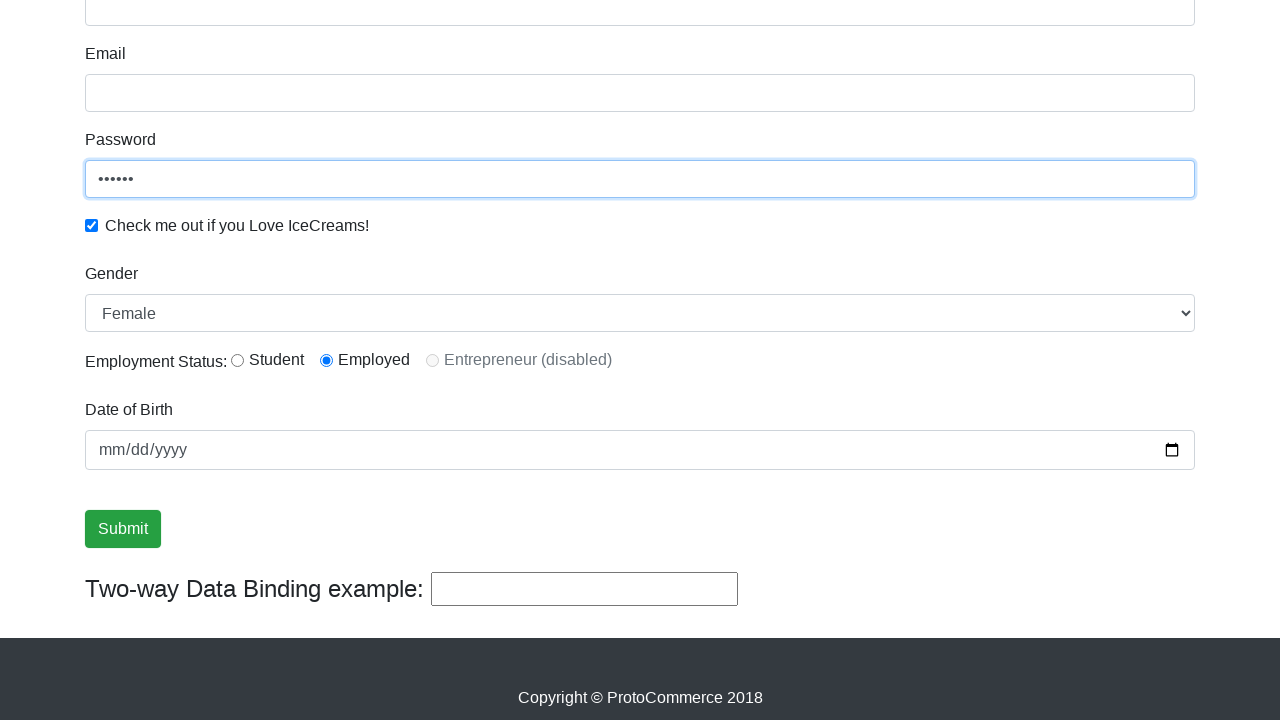

Form submission success message appeared
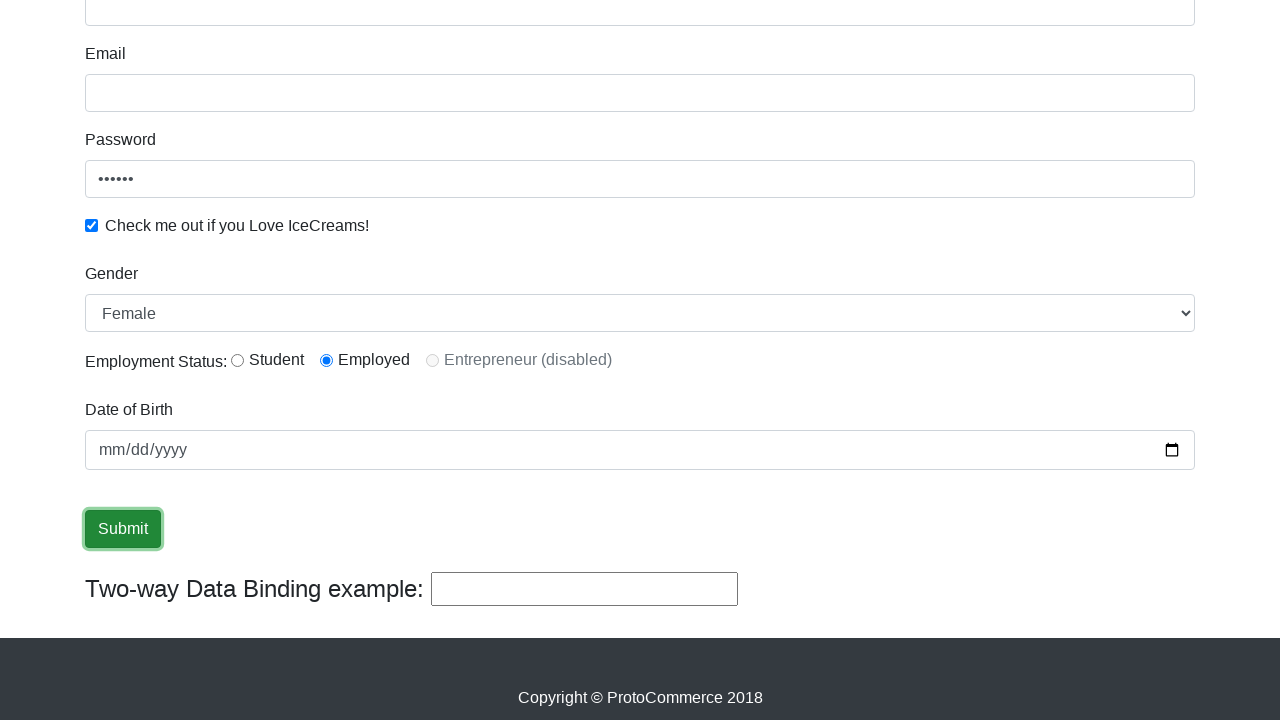

Clicked Shop link to navigate to shop page at (349, 28) on internal:role=link[name="Shop"i]
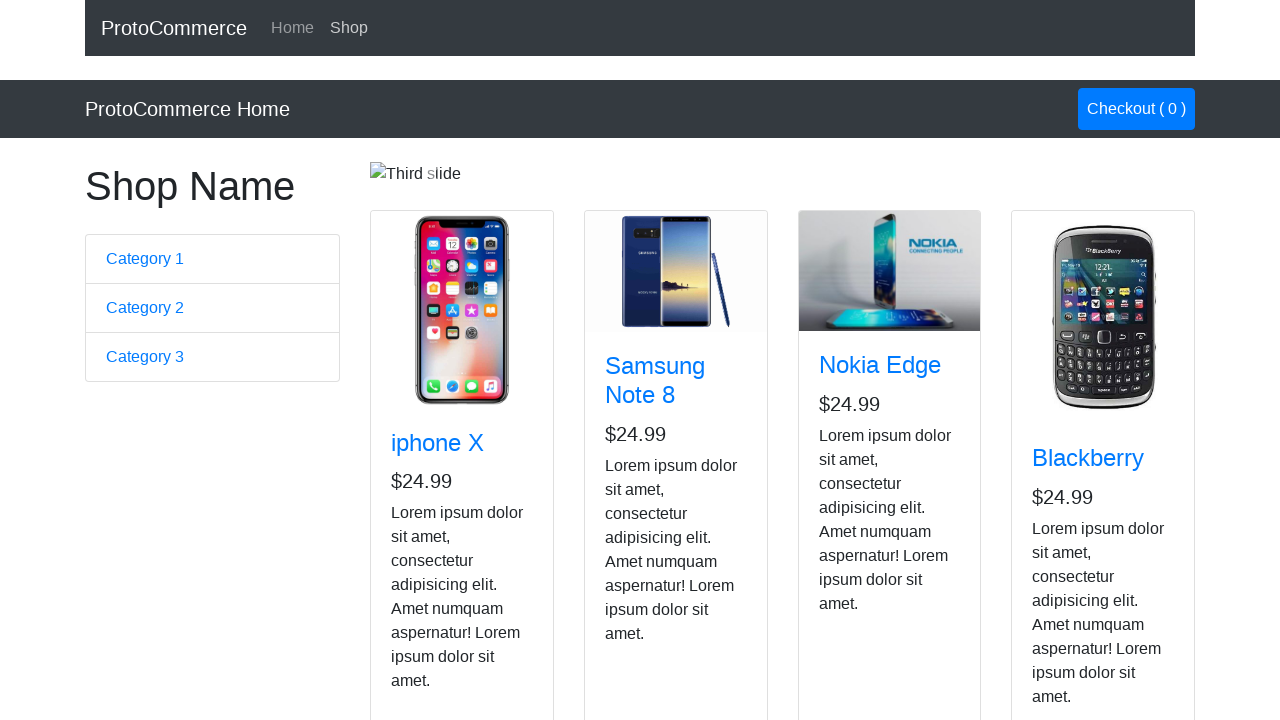

Clicked button for Nokia Edge product at (854, 528) on app-card >> internal:has-text="Nokia Edge"i >> internal:role=button
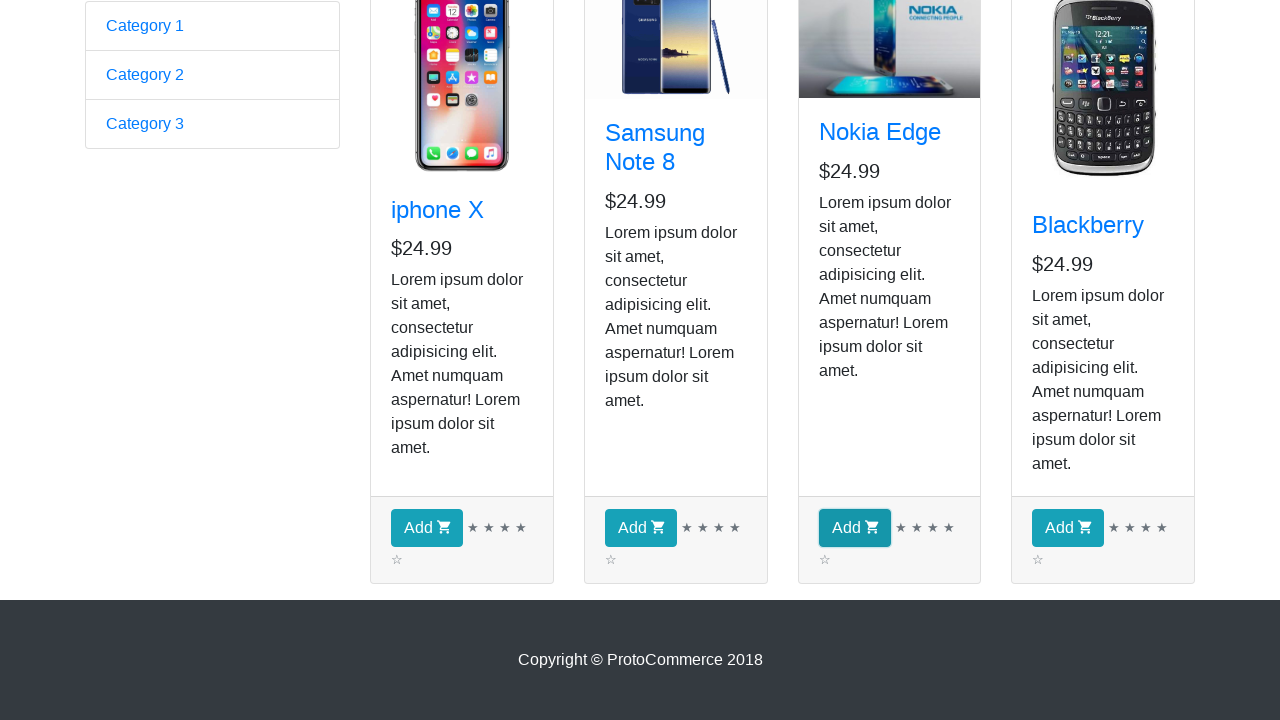

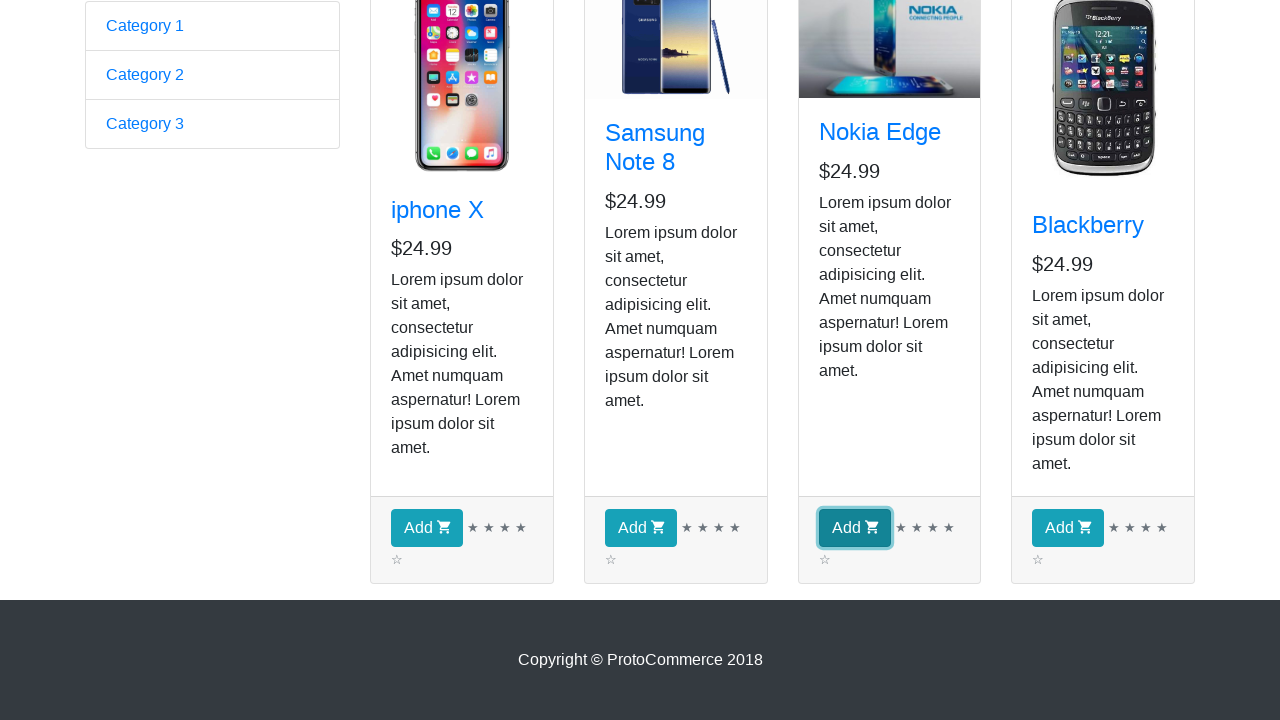